Tests Bootstrap dropdown functionality by clicking on the dropdown menu and selecting the JavaScript option from the list of available items

Starting URL: http://seleniumpractise.blogspot.com/2016/08/bootstrap-dropdown-example-for-selenium.html

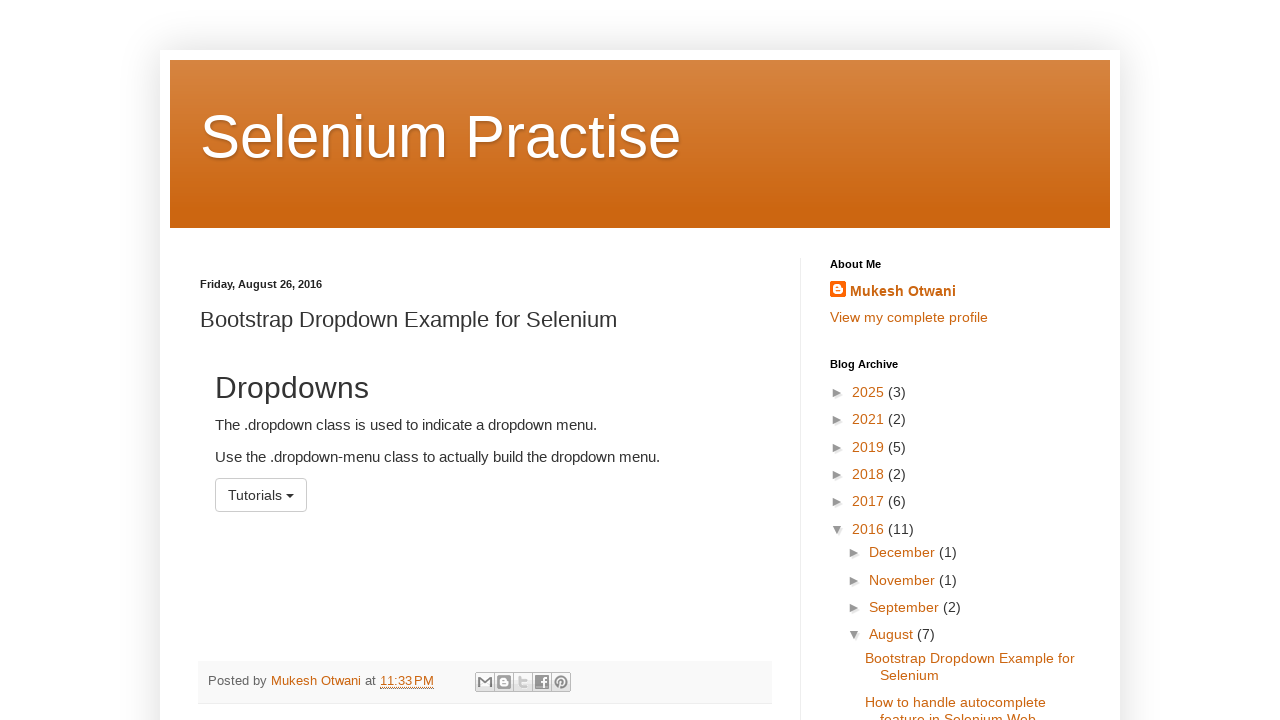

Clicked on the dropdown menu button at (261, 495) on #menu1
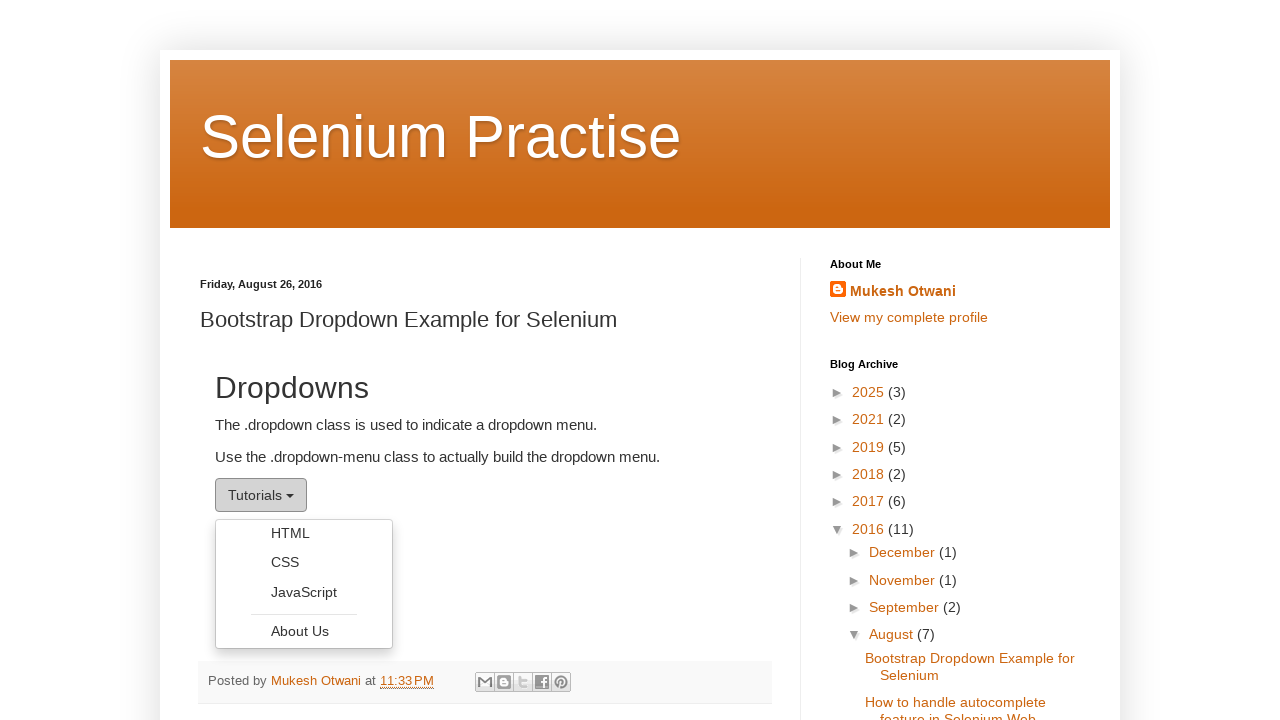

Dropdown menu items are now visible
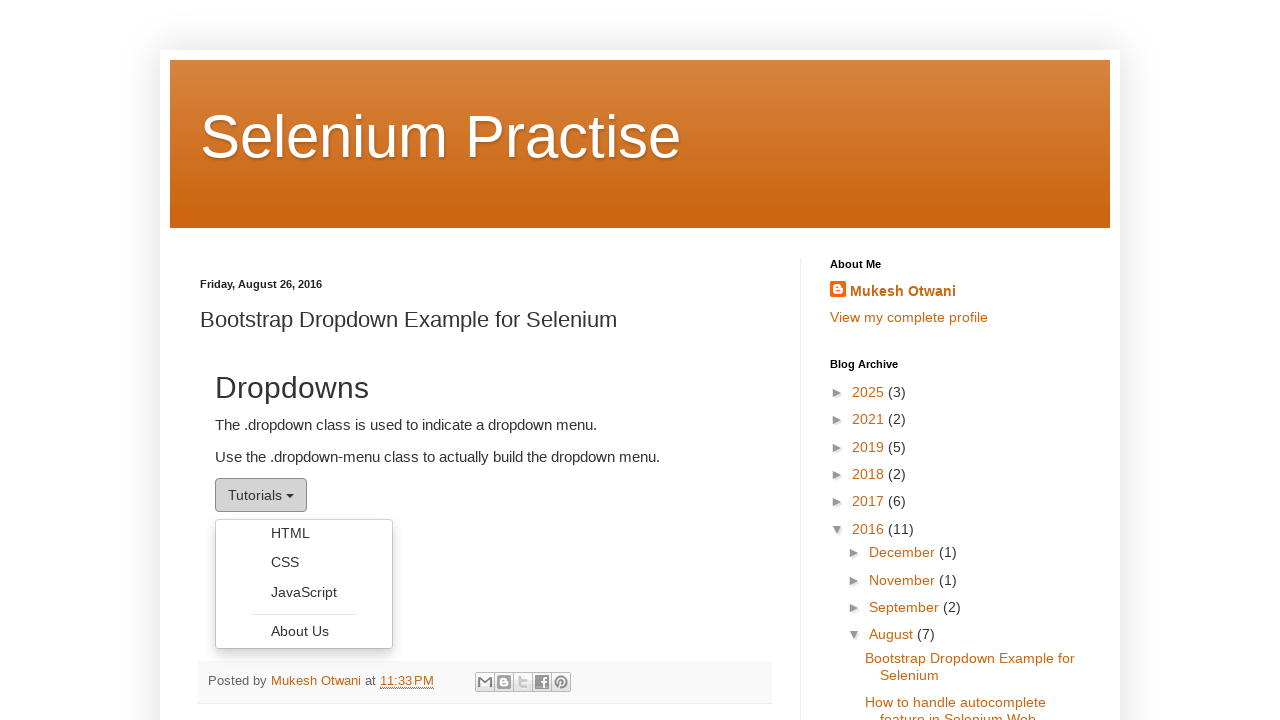

Retrieved all dropdown menu items
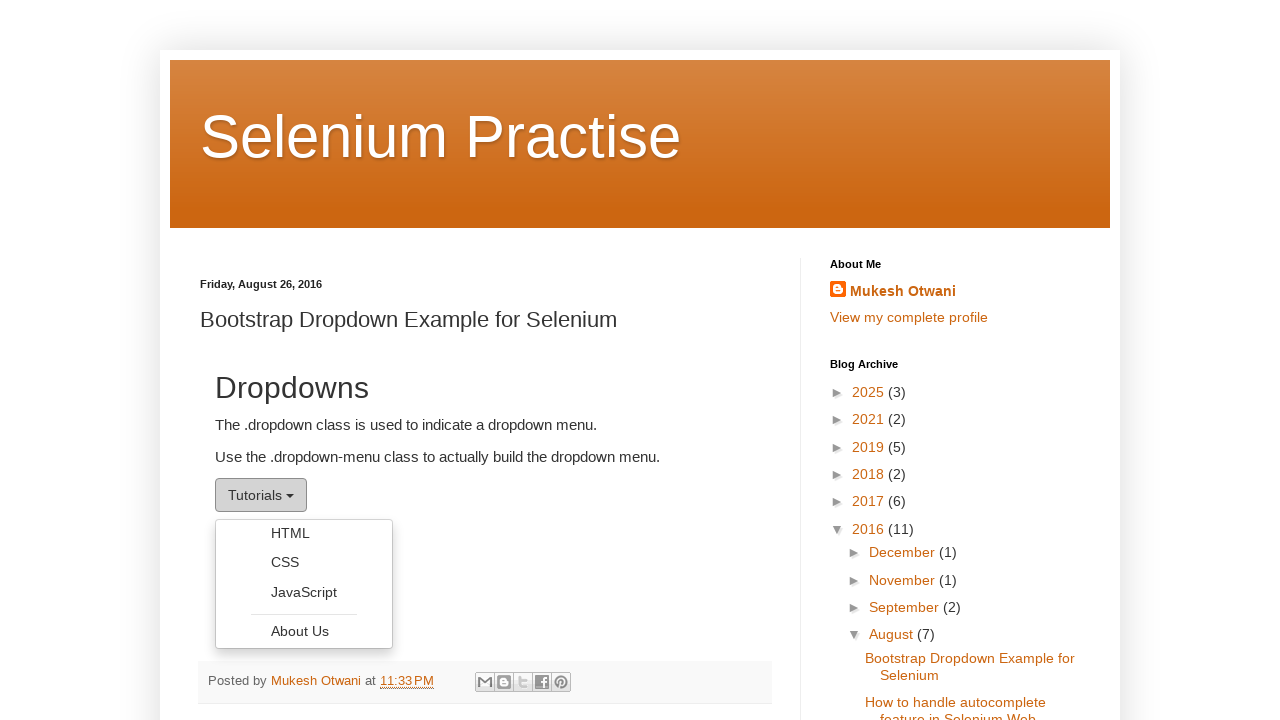

Checking dropdown item with text: HTML
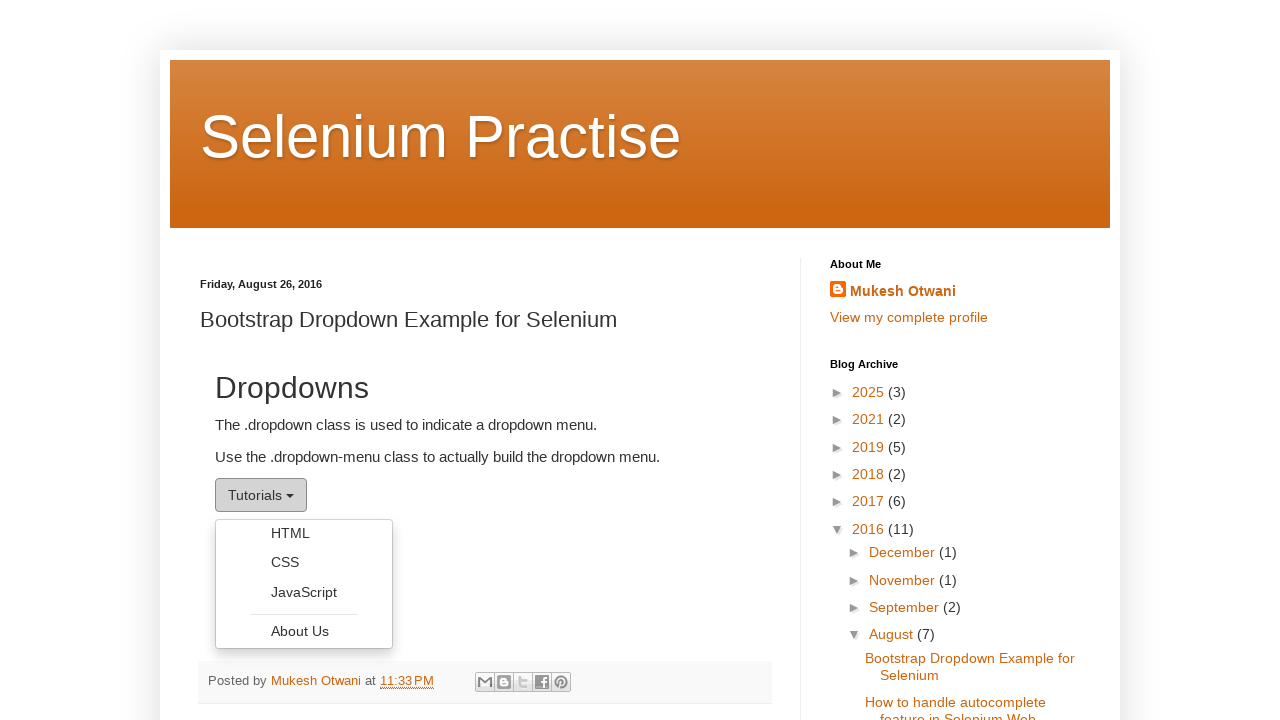

Checking dropdown item with text: CSS
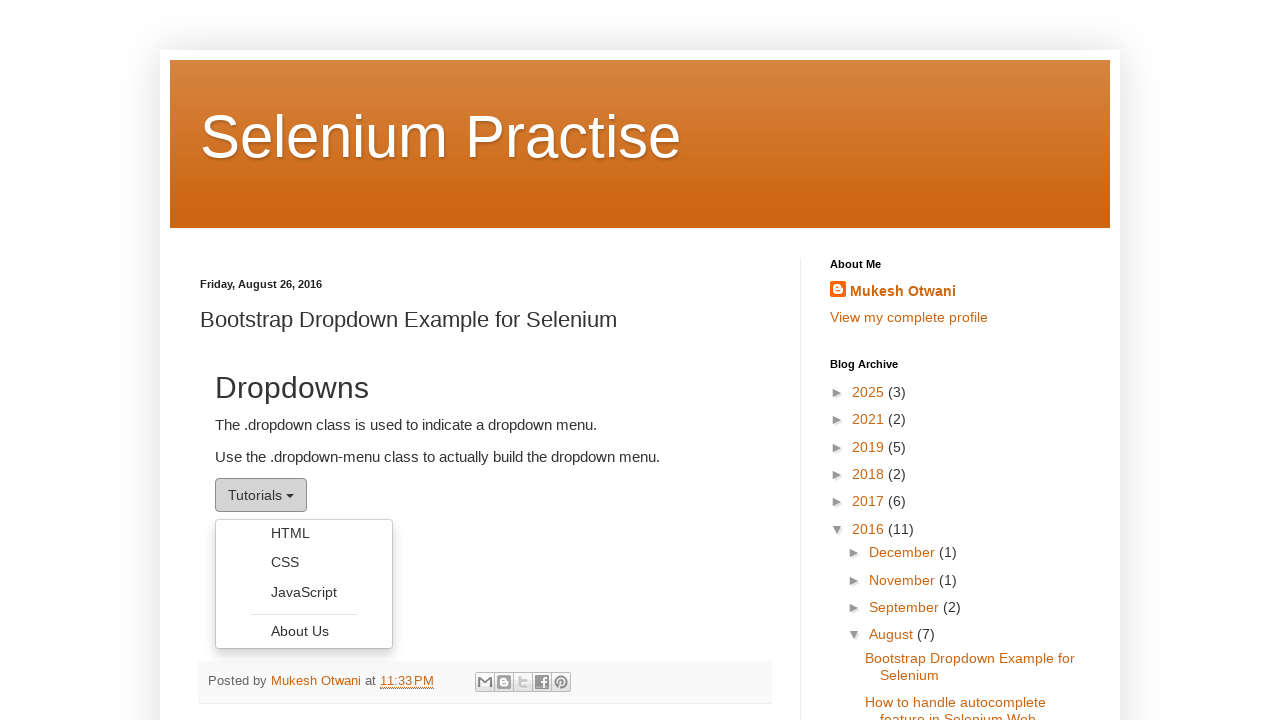

Checking dropdown item with text: JavaScript
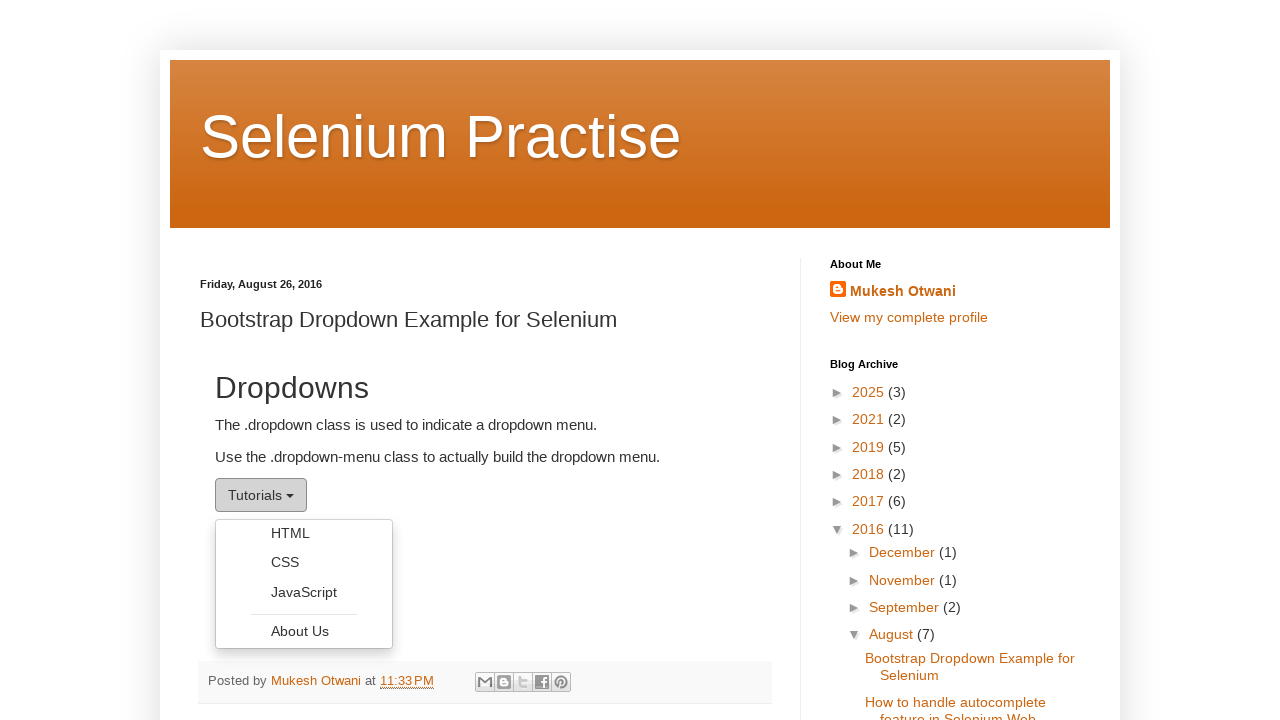

Selected JavaScript option from dropdown menu at (304, 592) on xpath=//ul[@class='dropdown-menu']//li/a >> nth=2
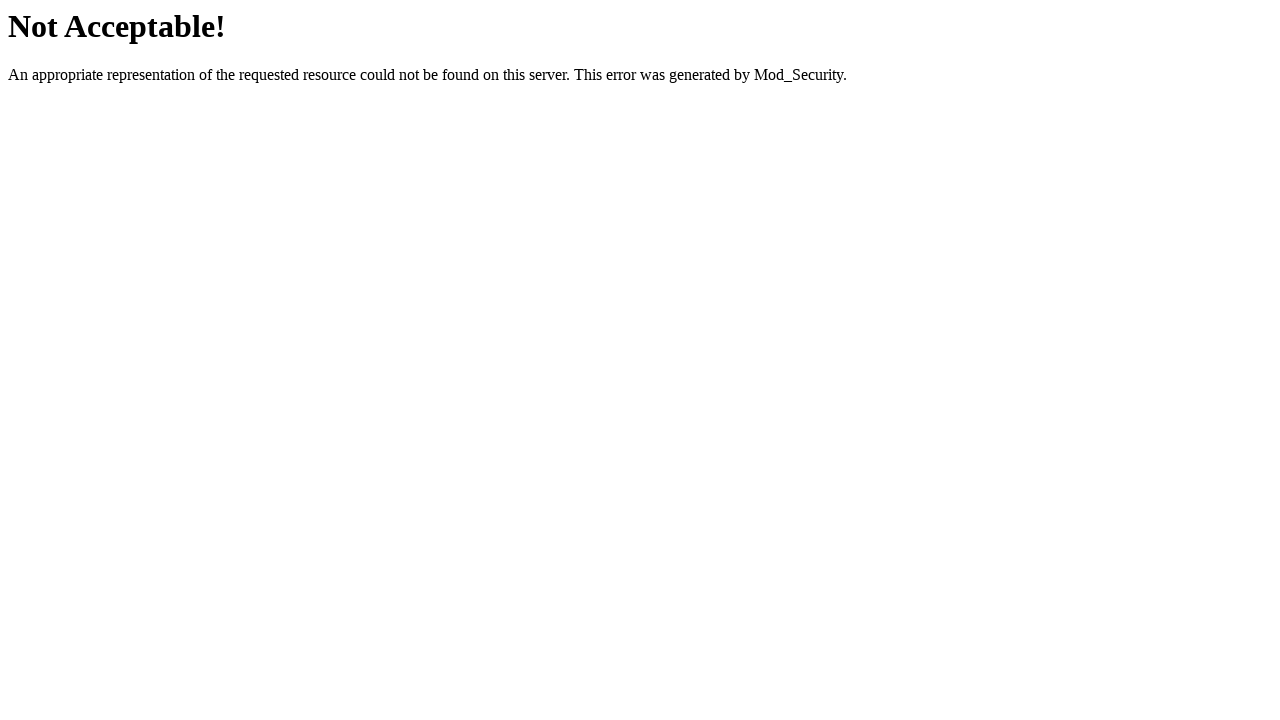

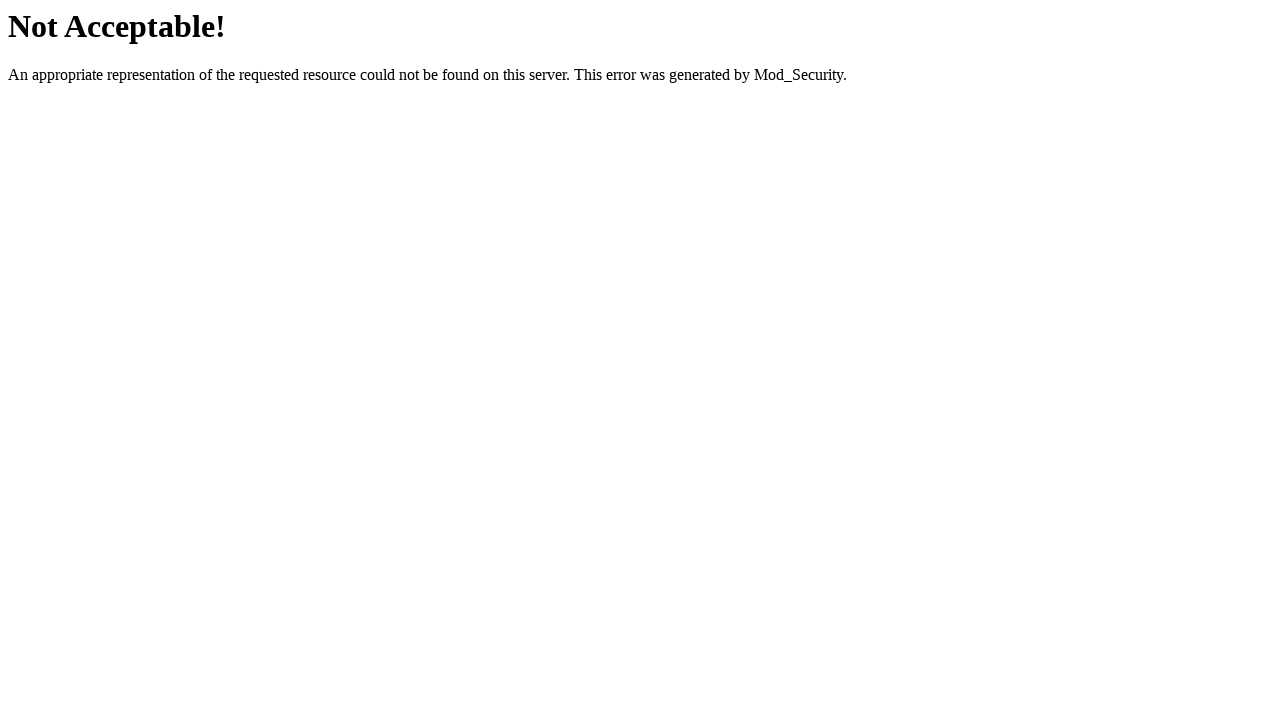